Verifies the first child element of the document is an HTML tag

Starting URL: https://jqueryui.com/resources/demos/datepicker/inline.html

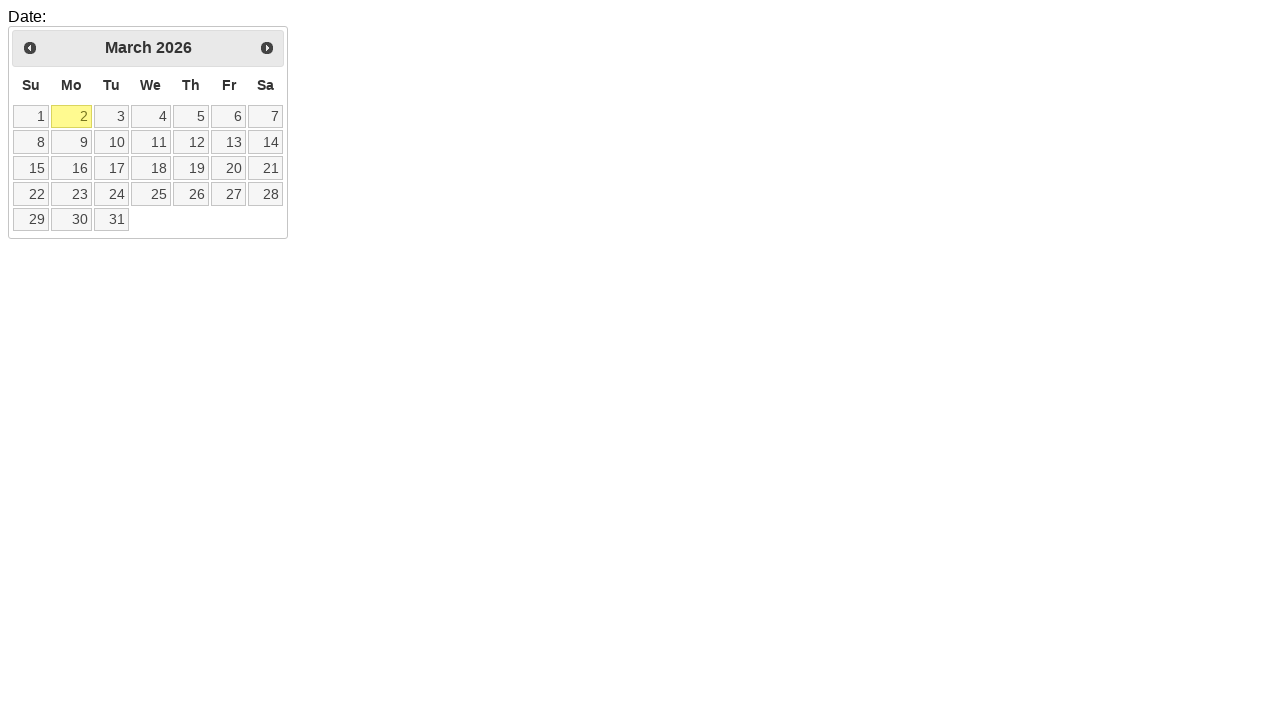

Navigated to jQuery UI datepicker inline demo page
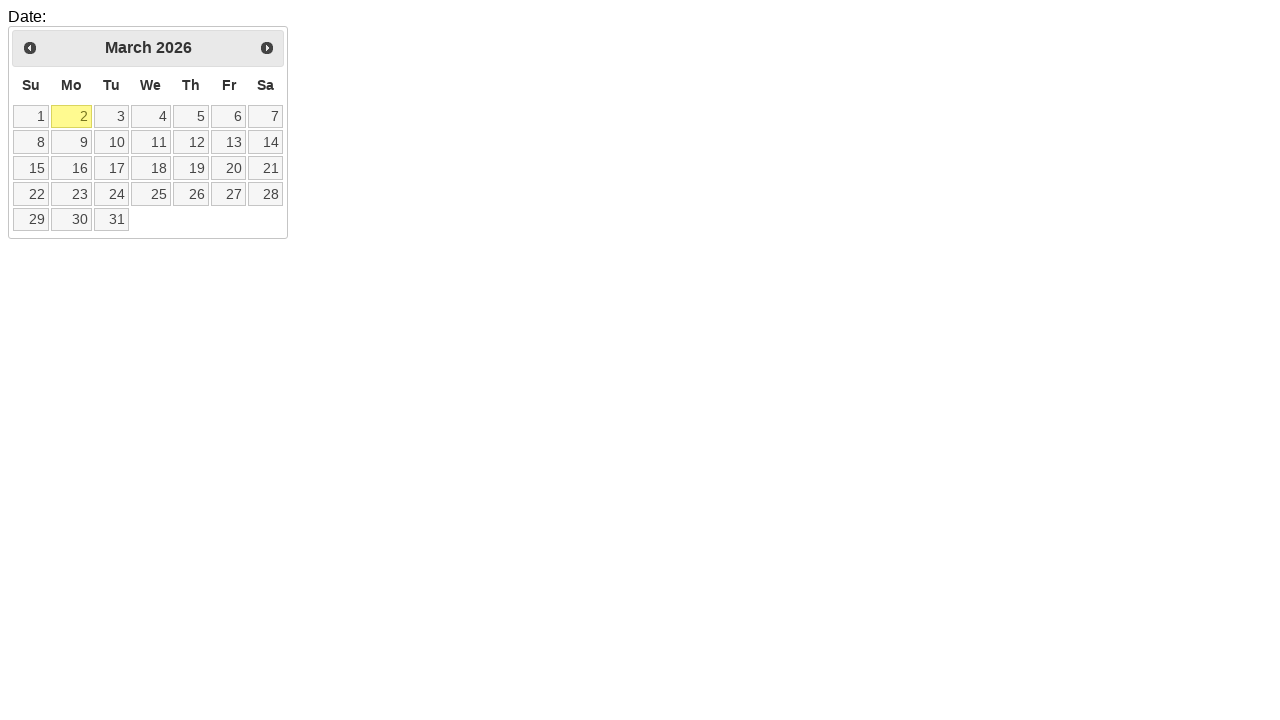

Located the first child element (html tag)
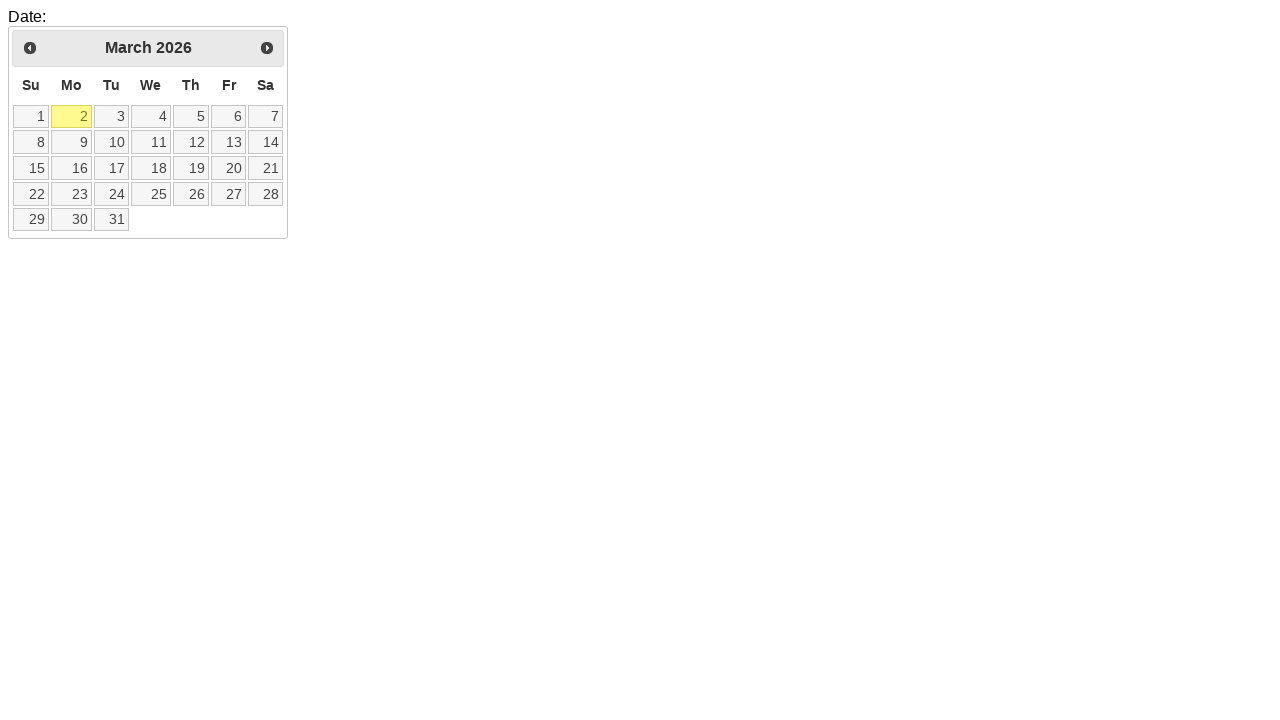

Verified that the first child element is an HTML tag
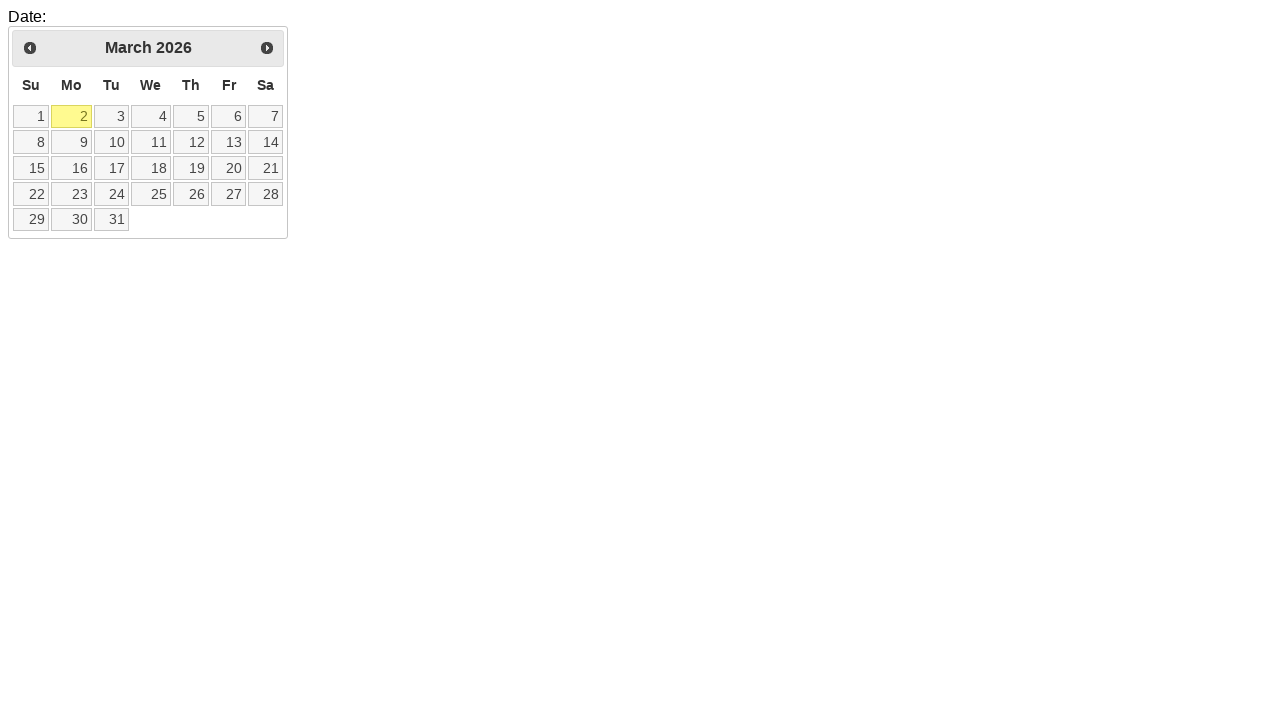

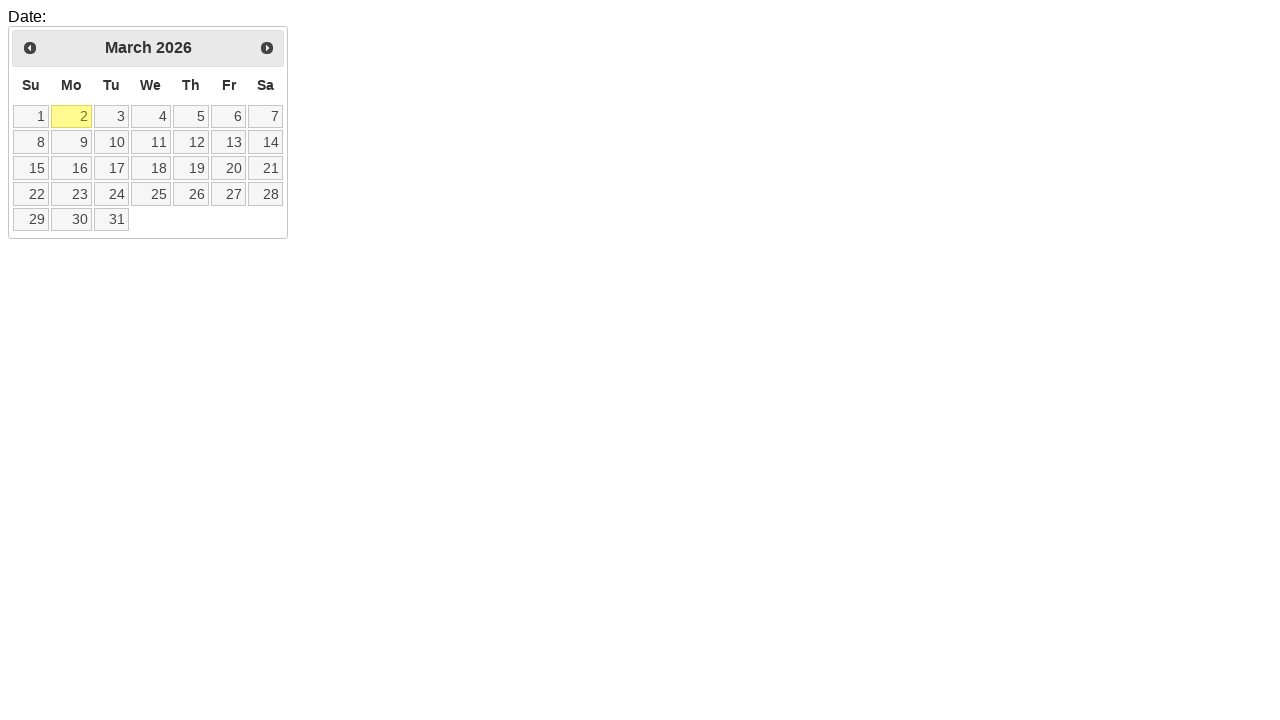